Tests selecting a default unchecked checkbox

Starting URL: https://bonigarcia.dev/selenium-webdriver-java/

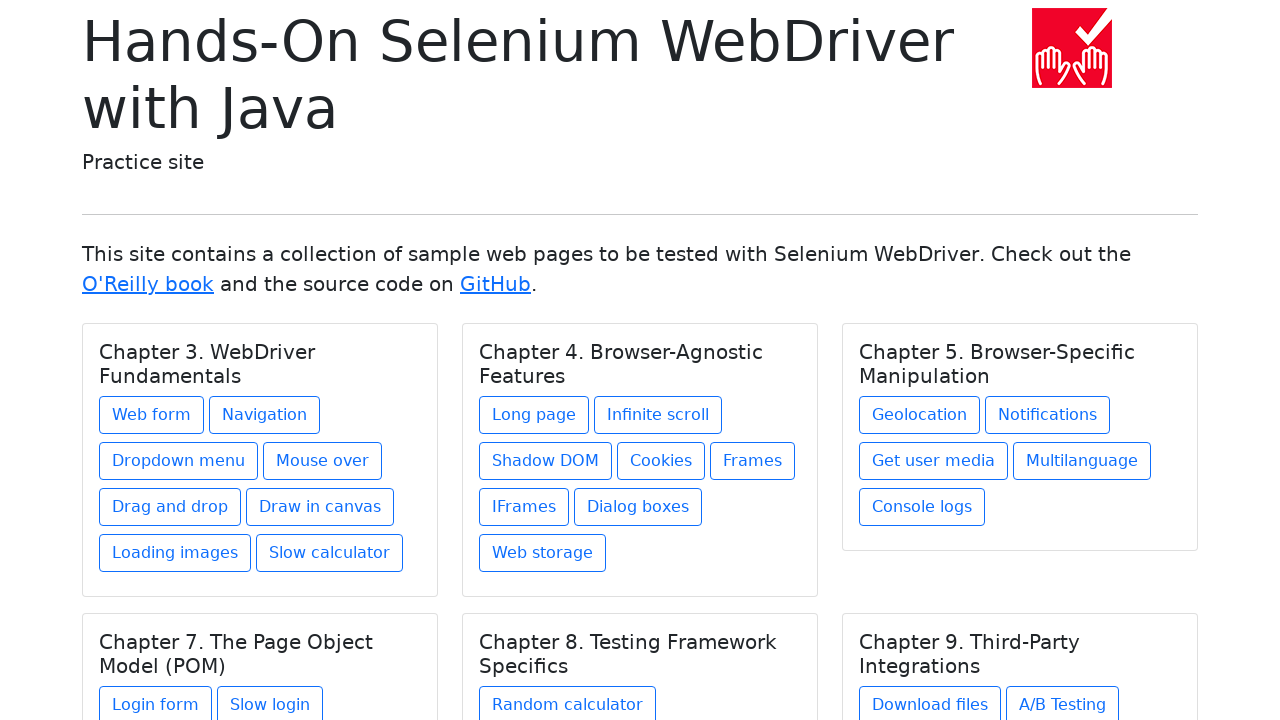

Clicked 'Web form' link to navigate to form page at (152, 415) on text=Web form
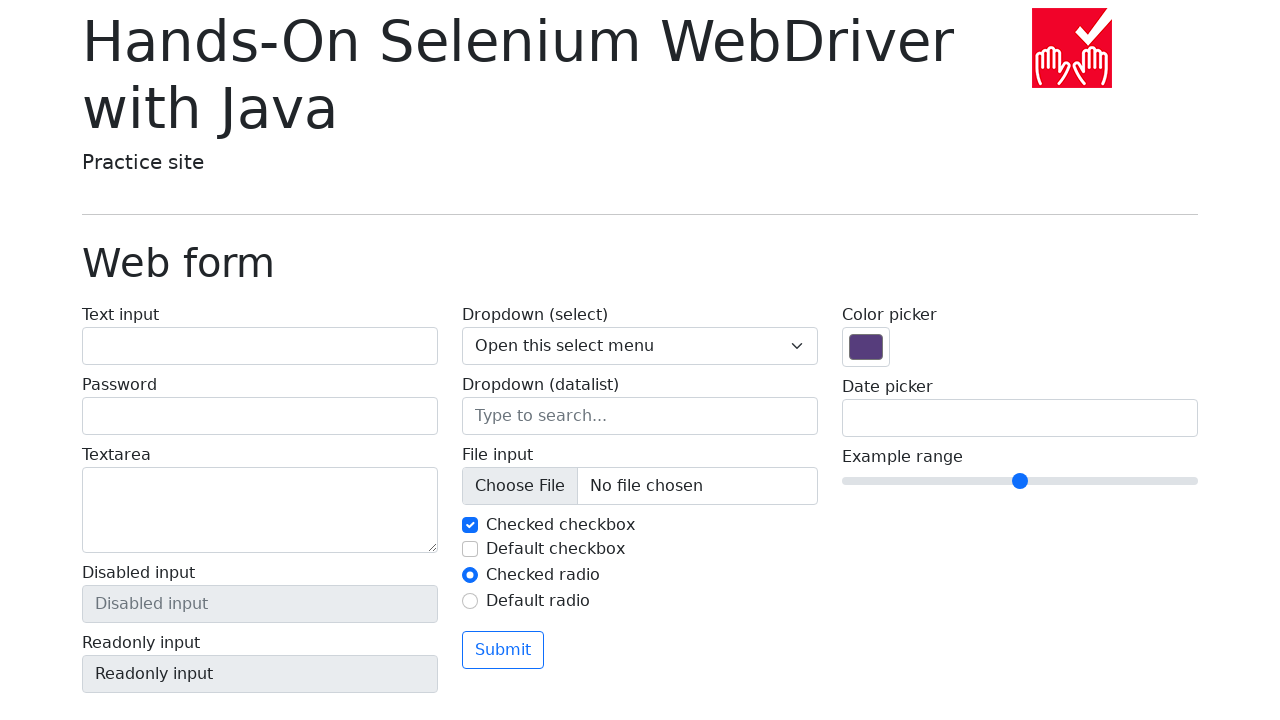

Located default checkbox with id 'my-check-2'
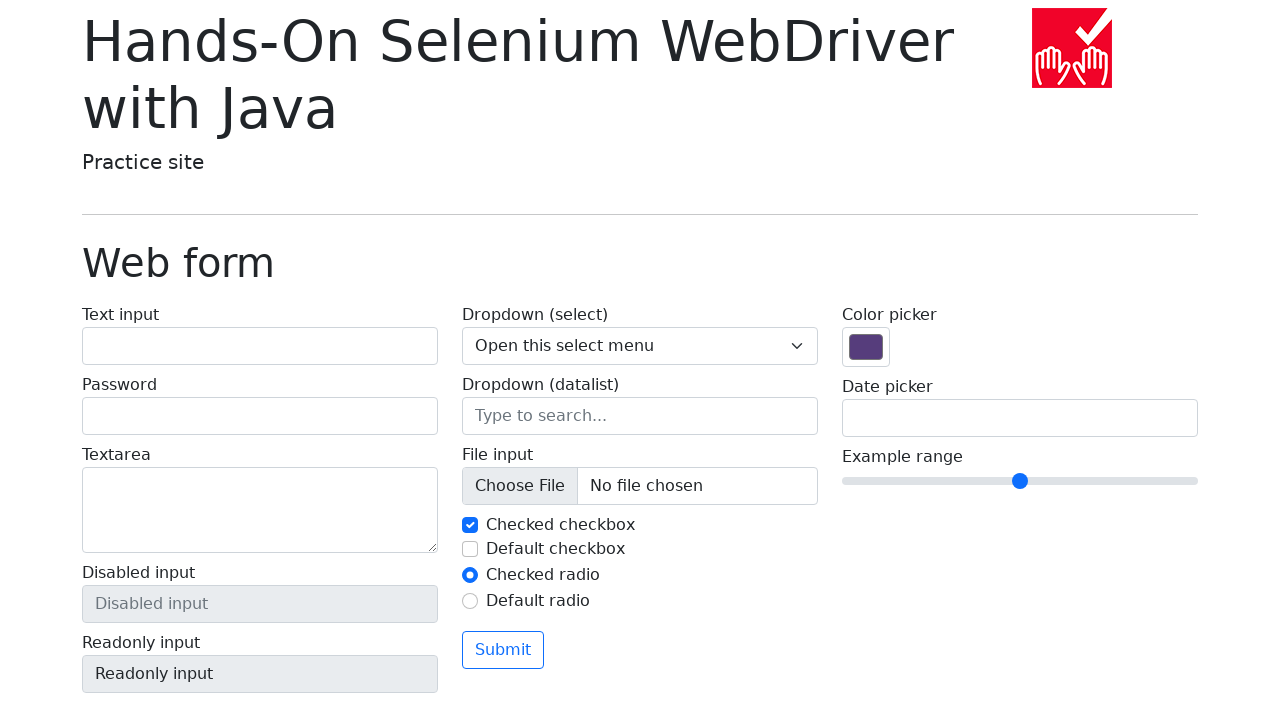

Clicked the default checkbox to select it at (470, 549) on #my-check-2
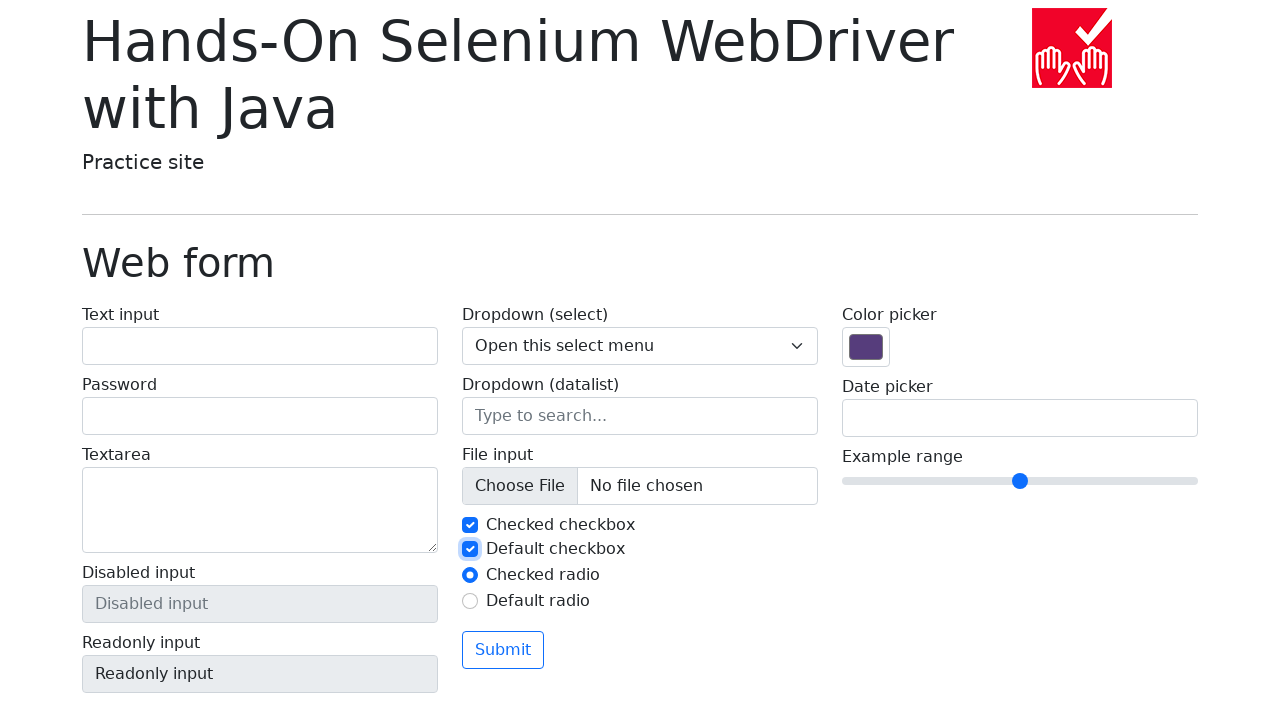

Verified checkbox is now checked
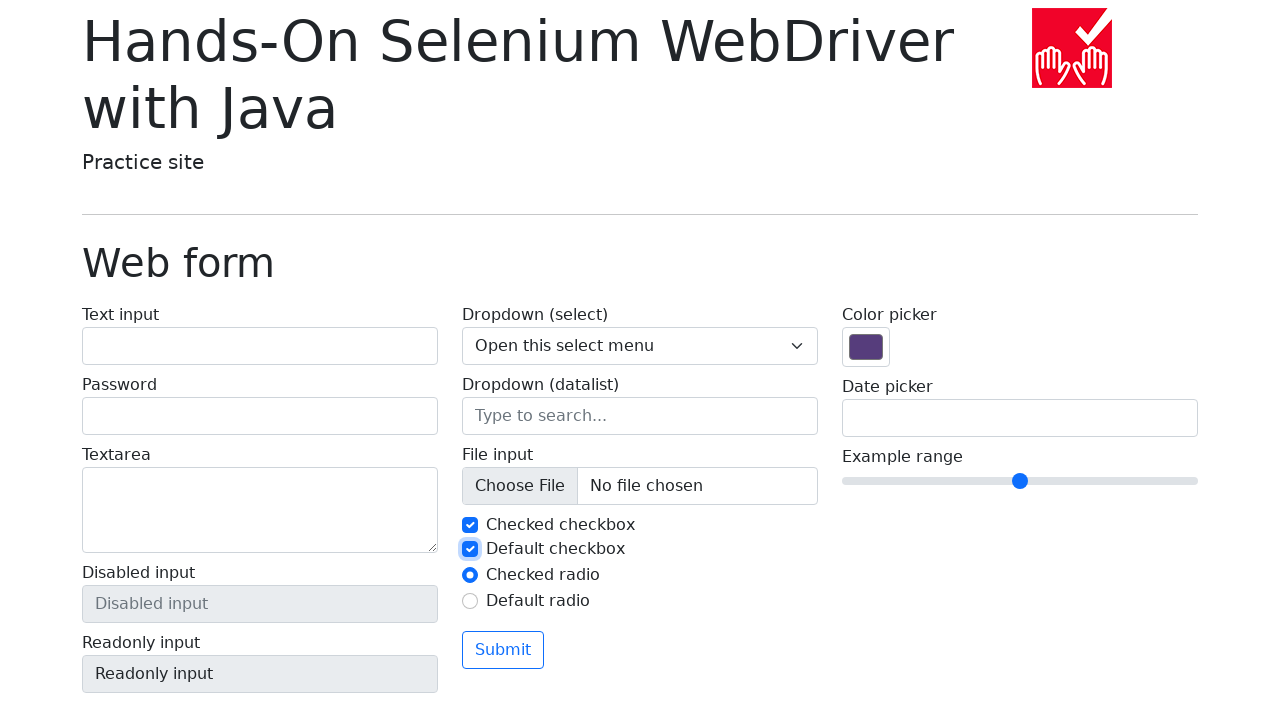

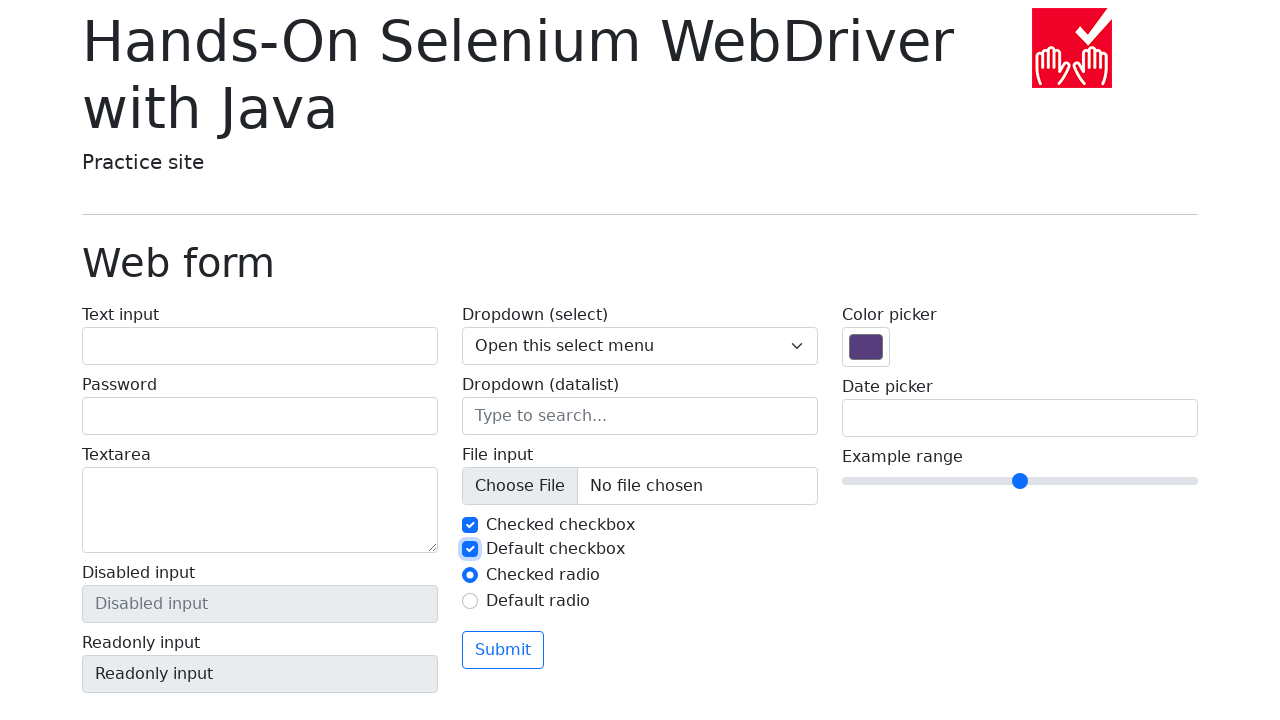